Tests checkbox functionality by clicking a checkbox and verifying its selection state changes. Also counts the total number of checkboxes on the page.

Starting URL: http://qaclickacademy.com/practice.php

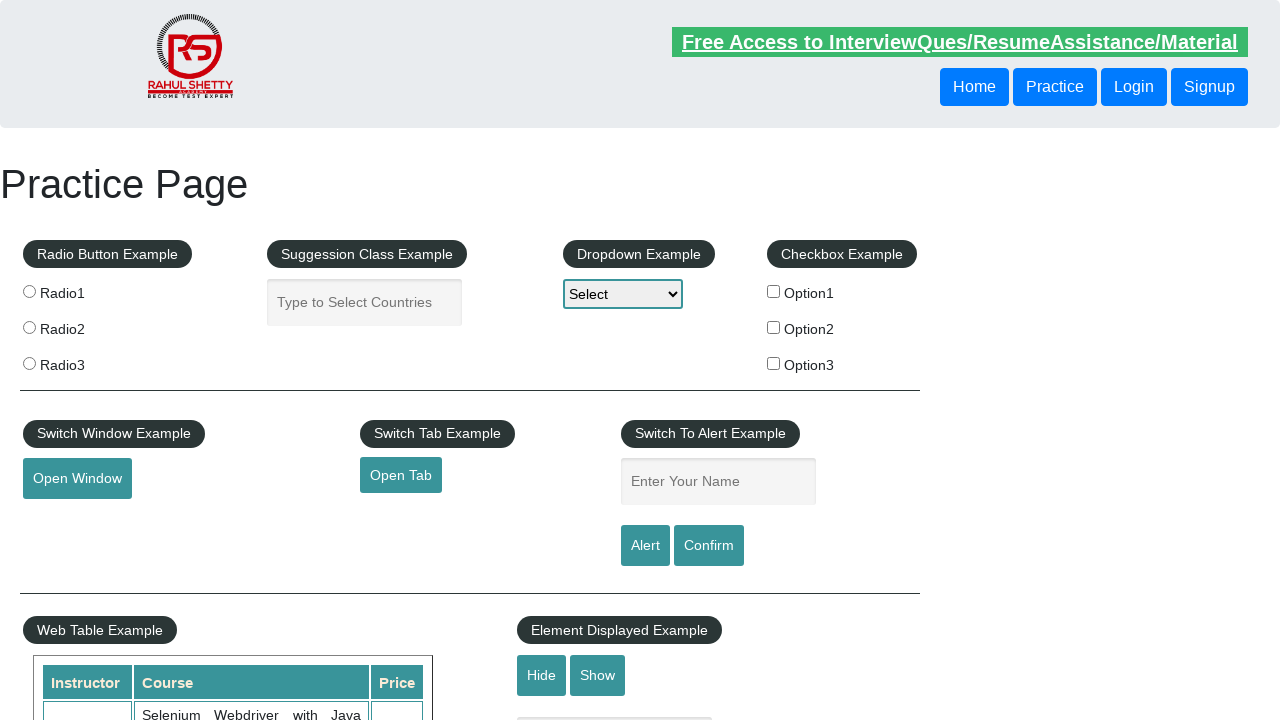

Located first checkbox and checked initial selection state
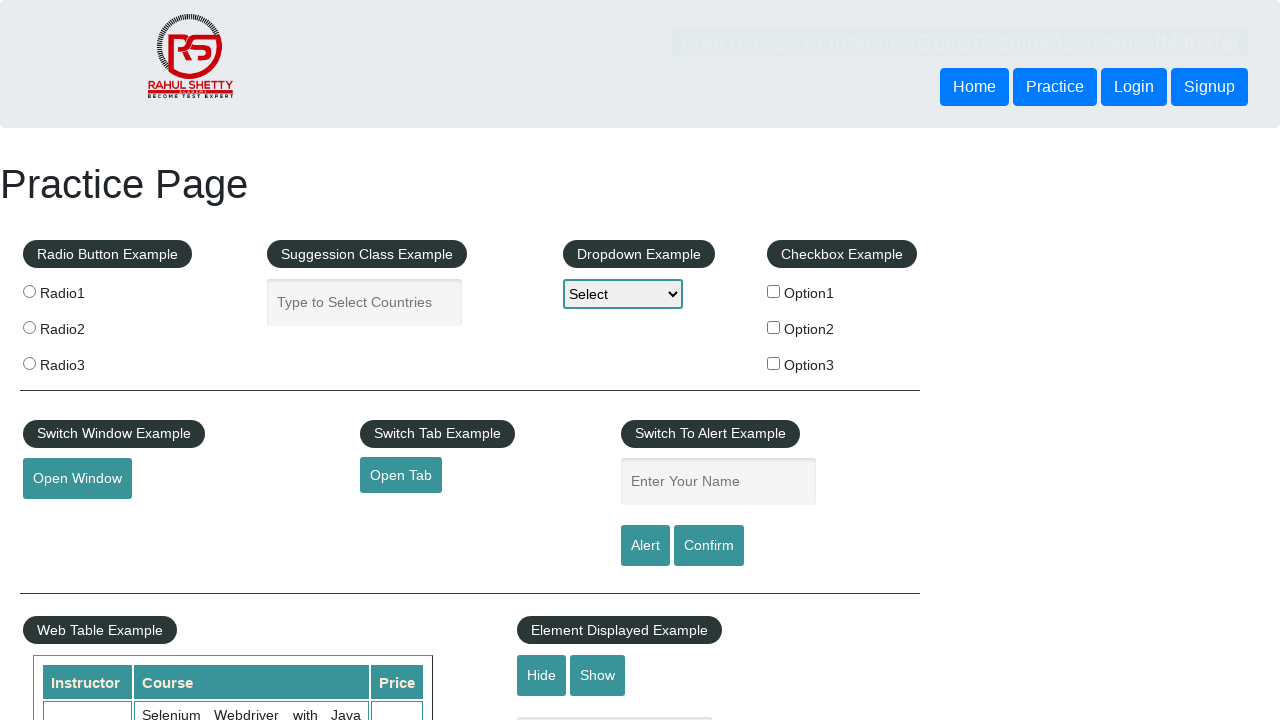

Clicked the first checkbox at (774, 291) on input[type='checkbox'] >> nth=0
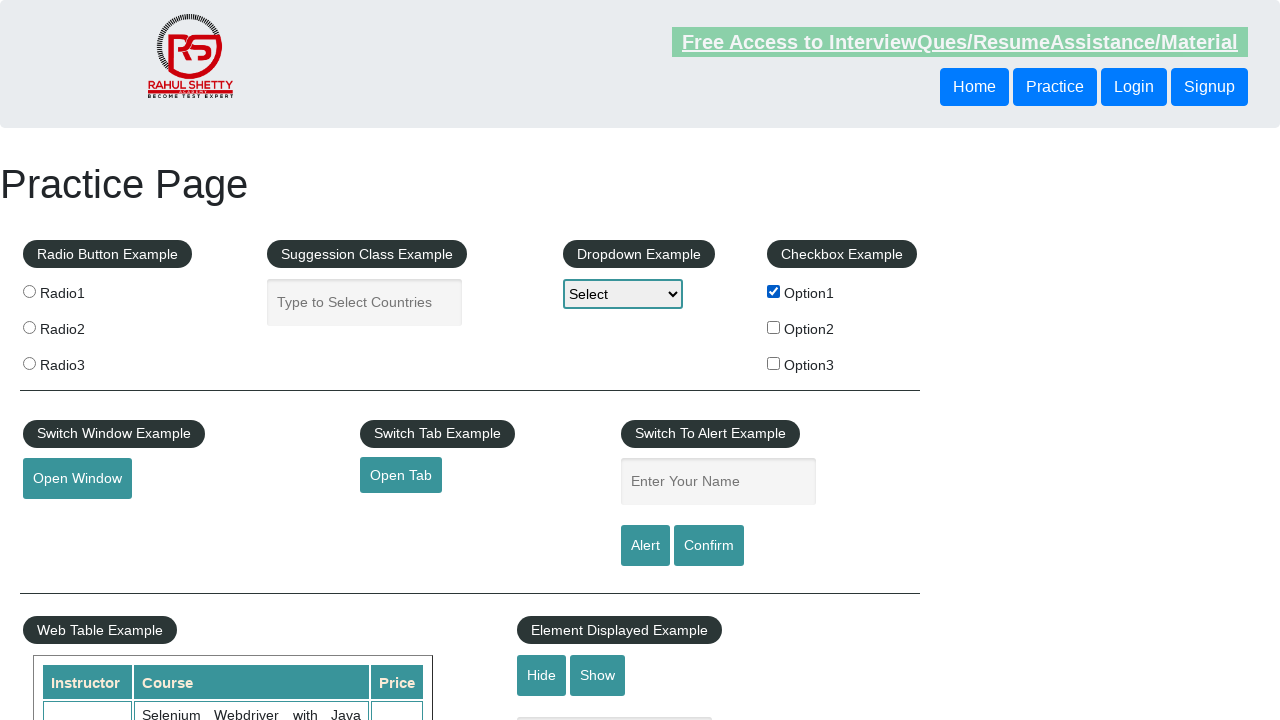

Verified checkbox state after initial click
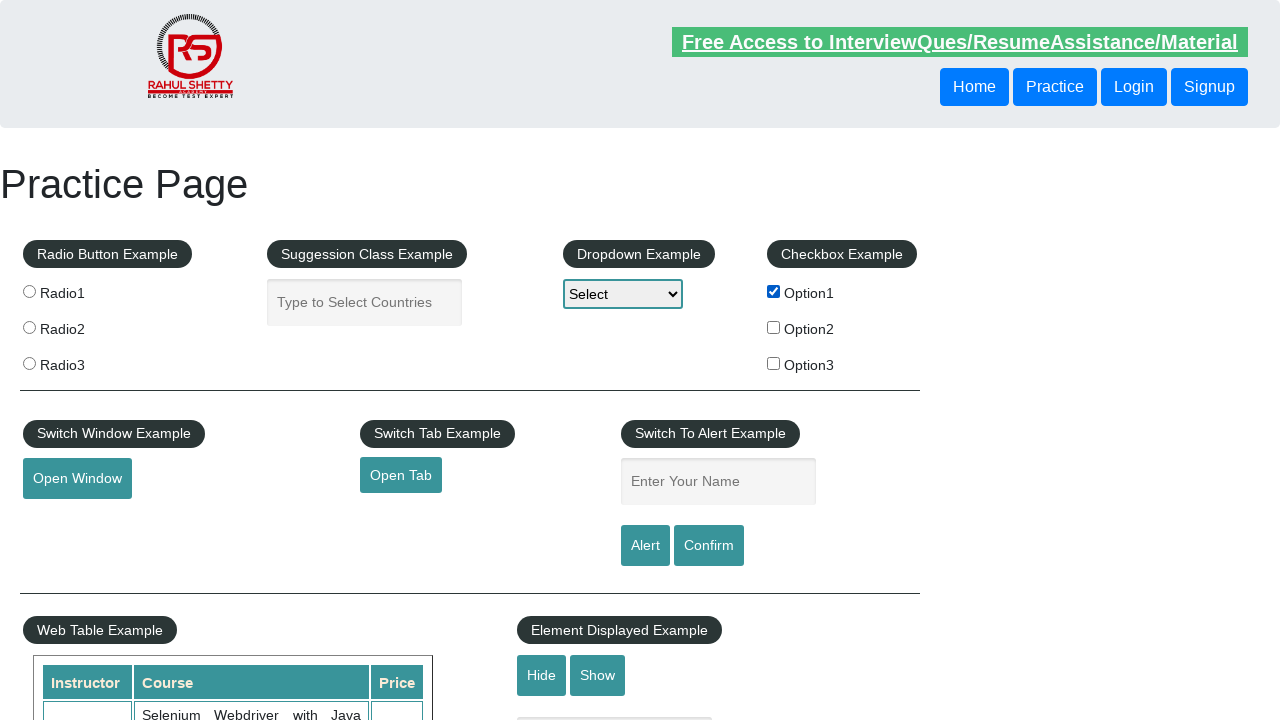

Verified final checkbox selection state
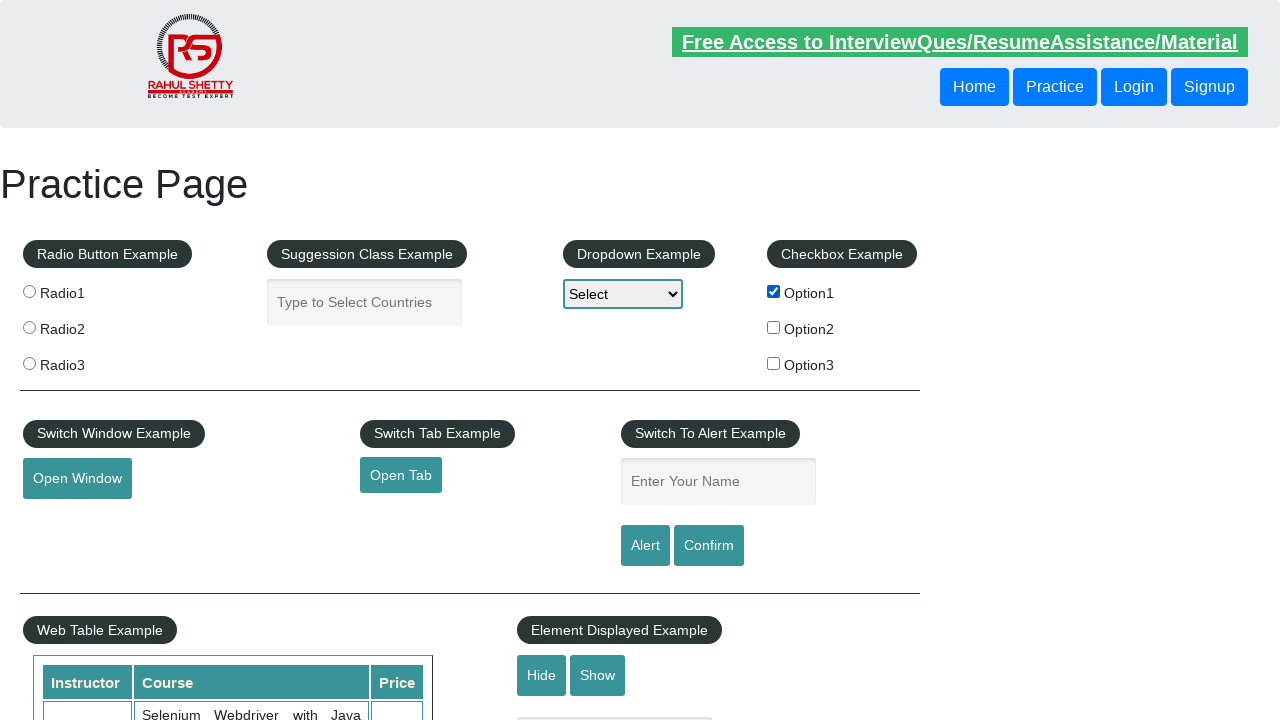

Counted total checkboxes on page: 3
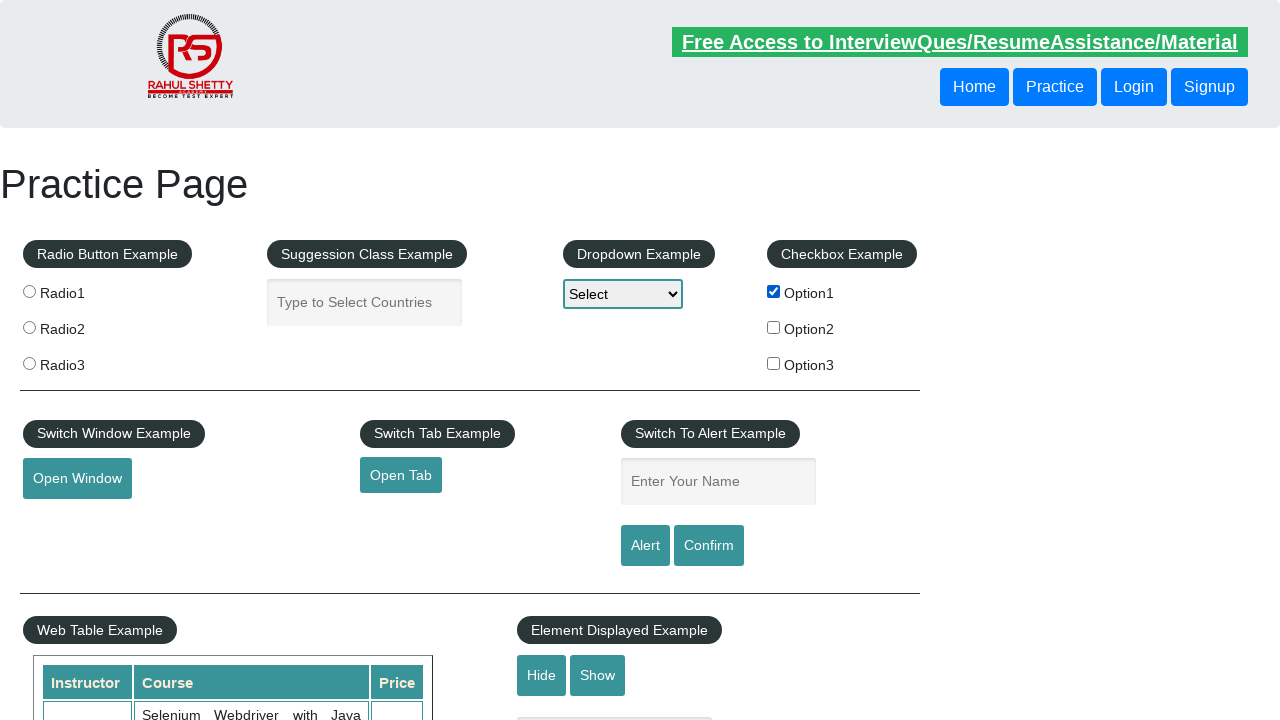

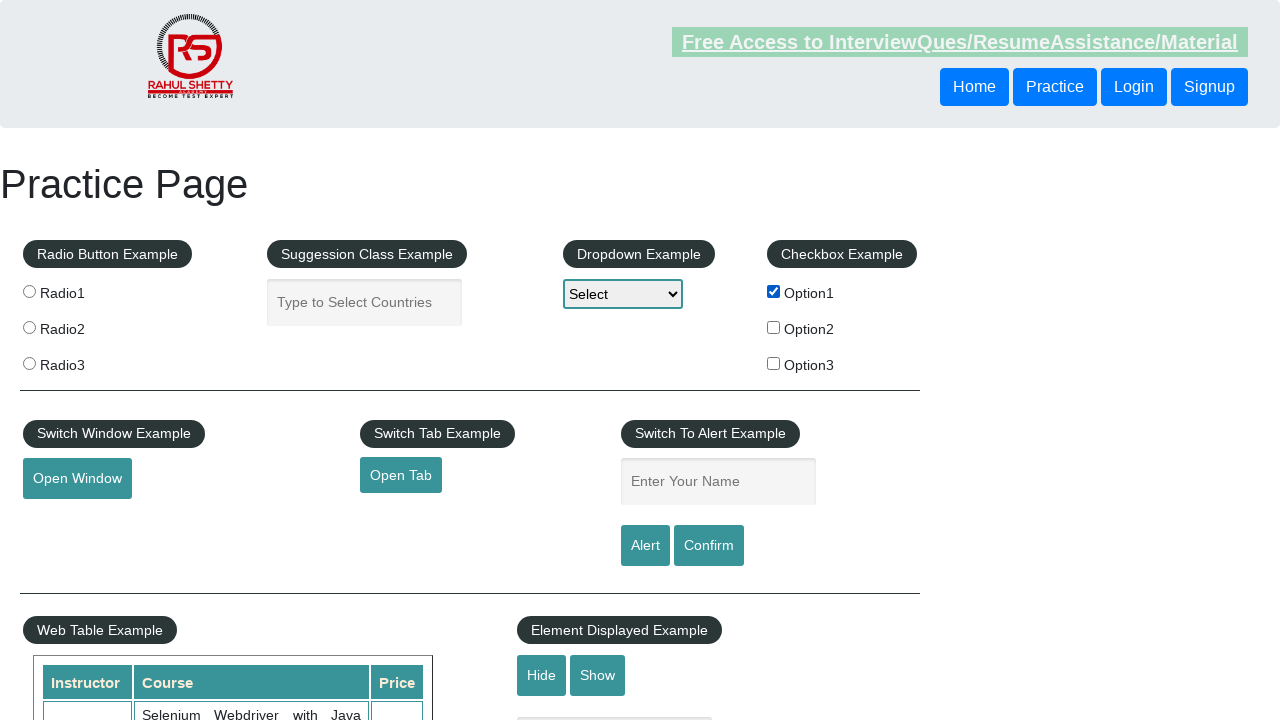